Navigates to Nykaa website, hovers over the brands menu, and clicks on Maybelline New York brand link

Starting URL: https://www.nykaa.com/

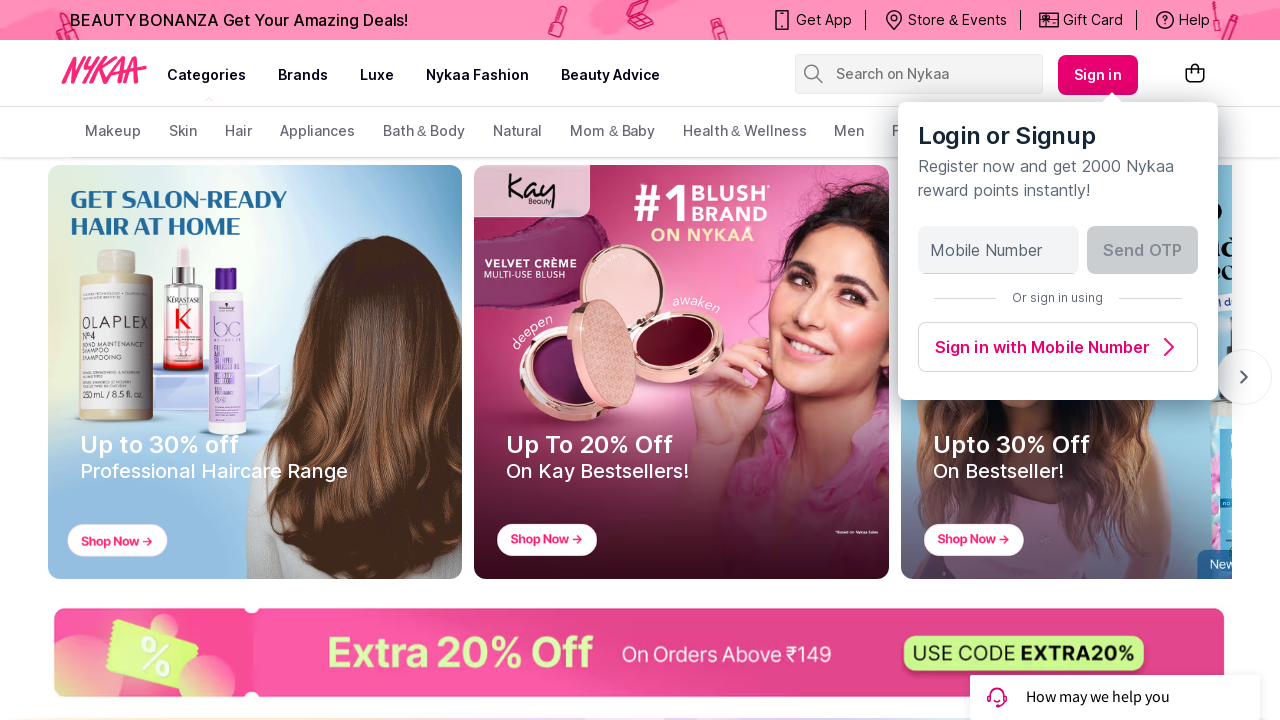

Hovered over brands menu at (303, 75) on xpath=//a[text()='brands']
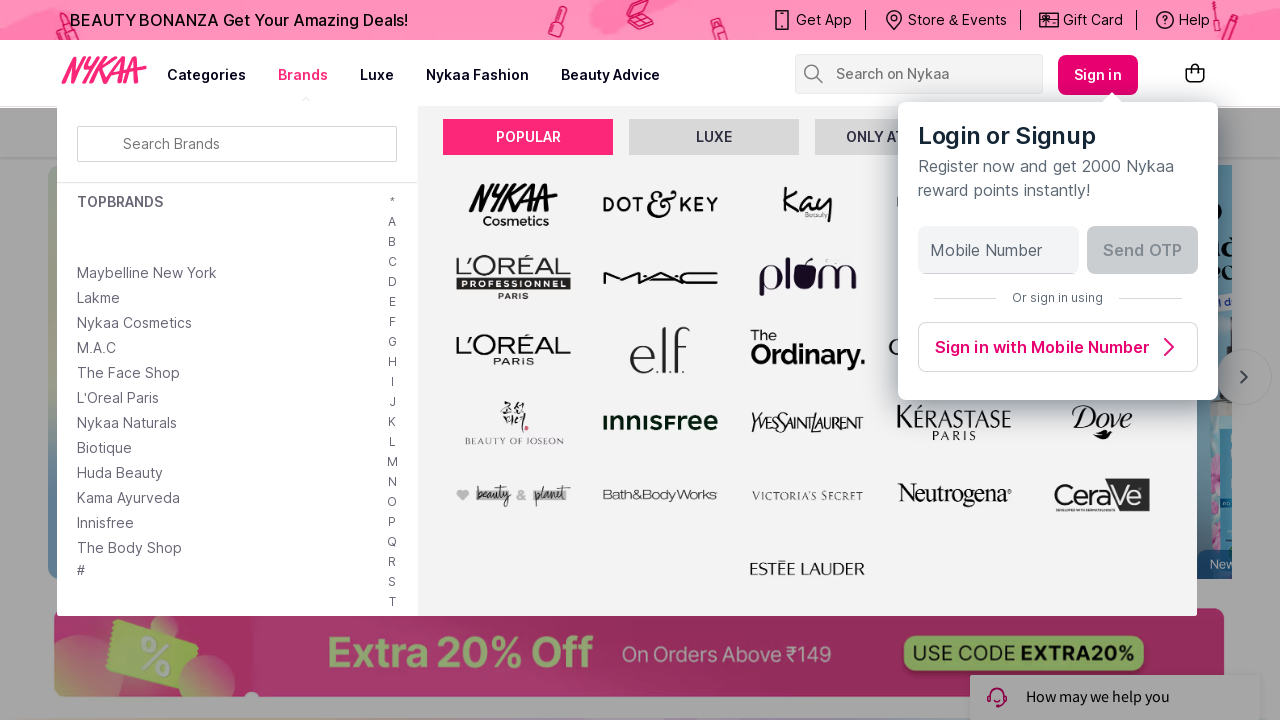

Clicked on Maybelline New York brand link at (147, 272) on xpath=(//a[text()='Maybelline New York'])[1]
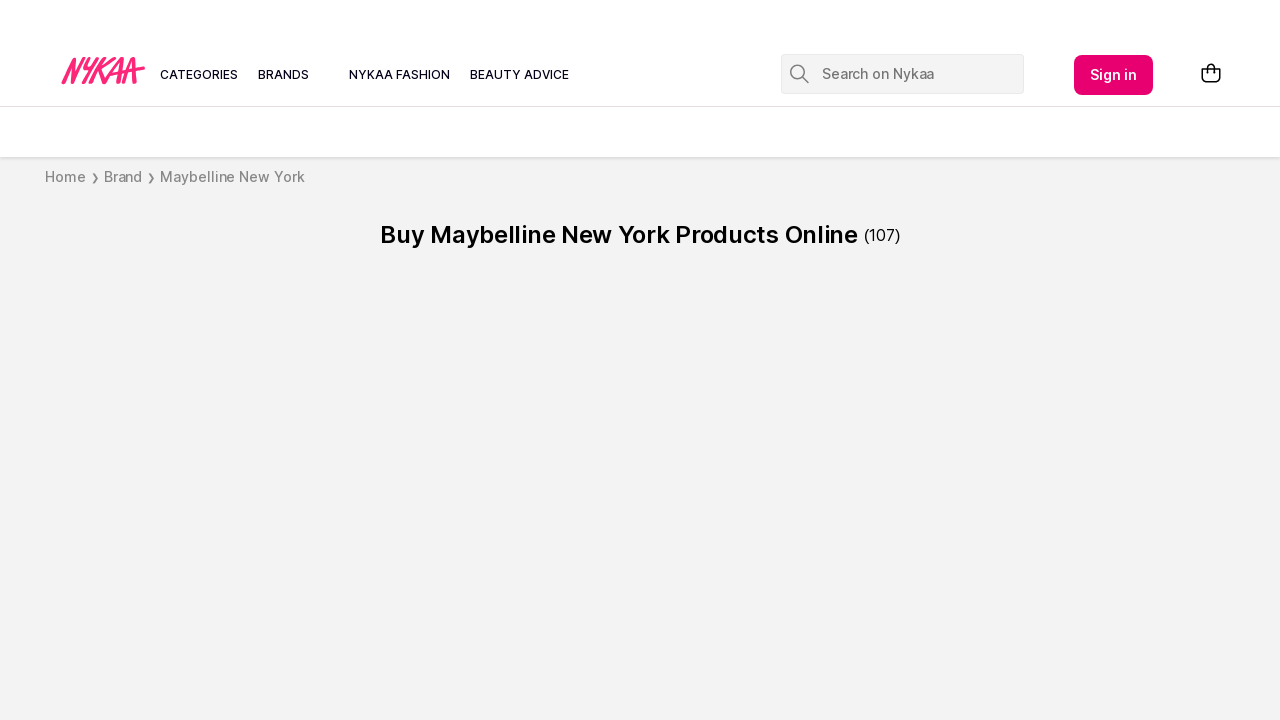

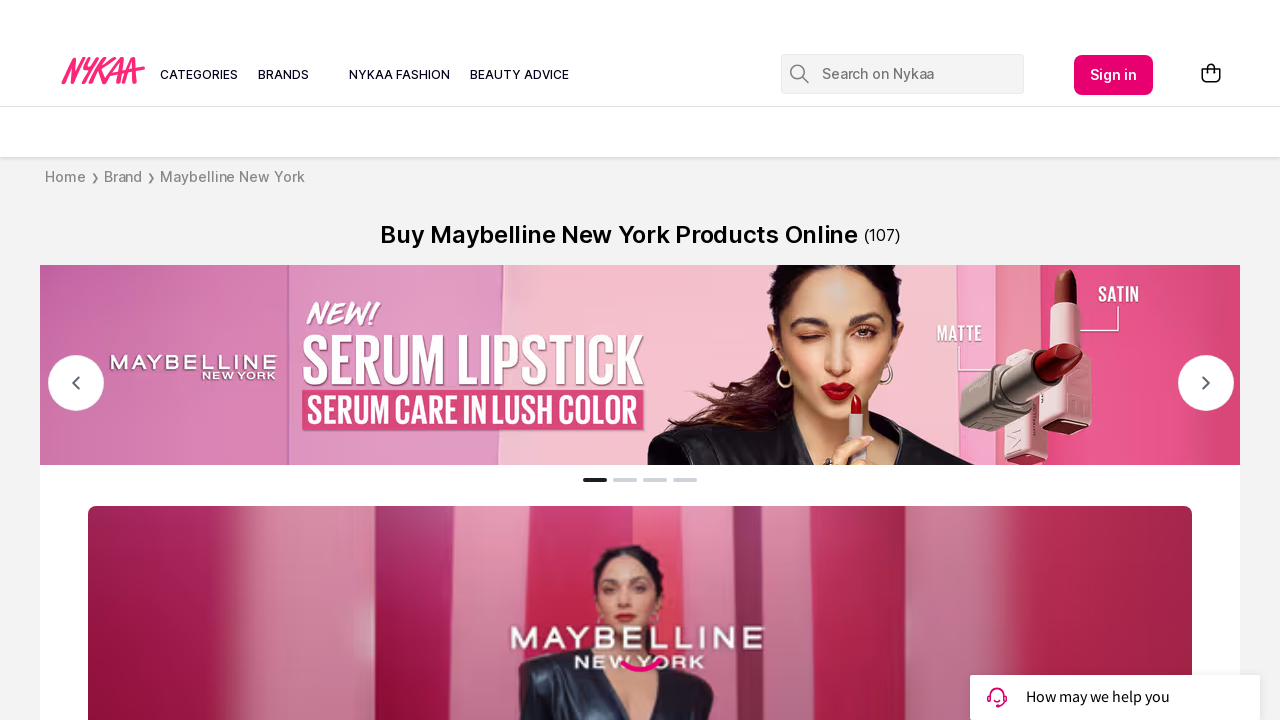